Tests multiple window handling by opening a new window, switching between windows, and clicking on a link in the child window

Starting URL: https://www.rahulshettyacademy.com/AutomationPractice/

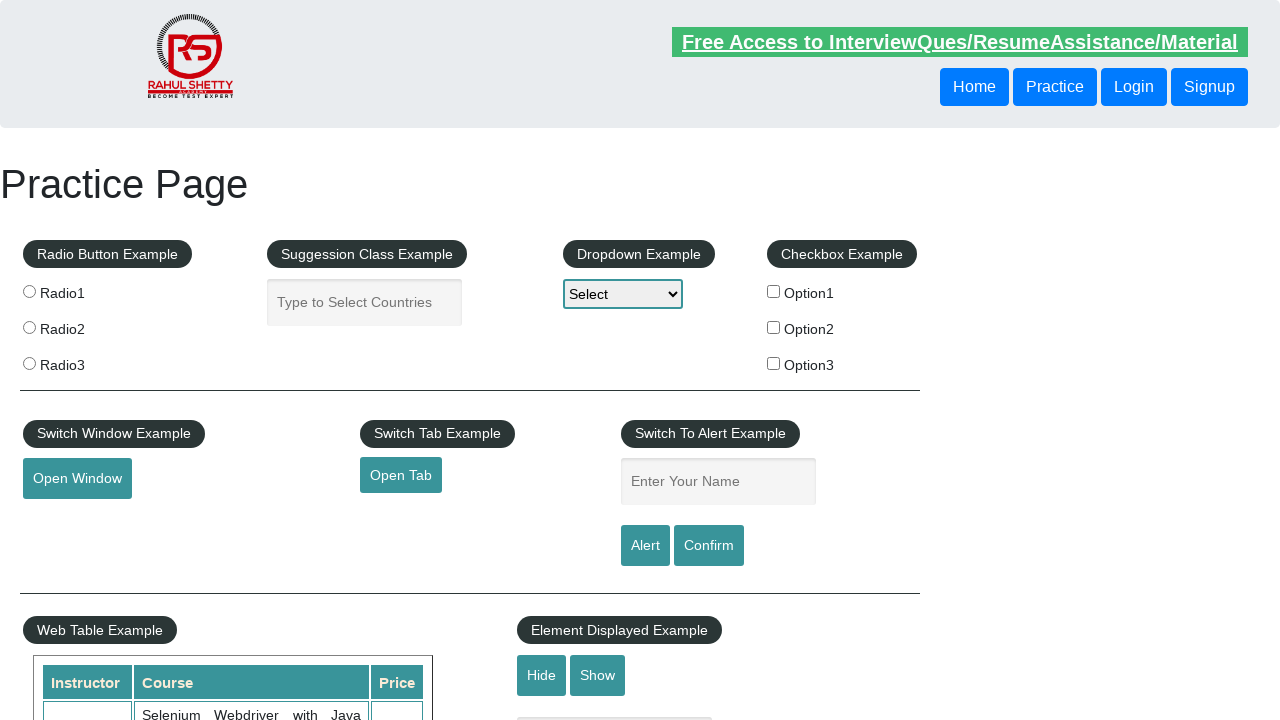

Clicked button to open new window at (77, 479) on xpath=//*[@class='btn-style class1']
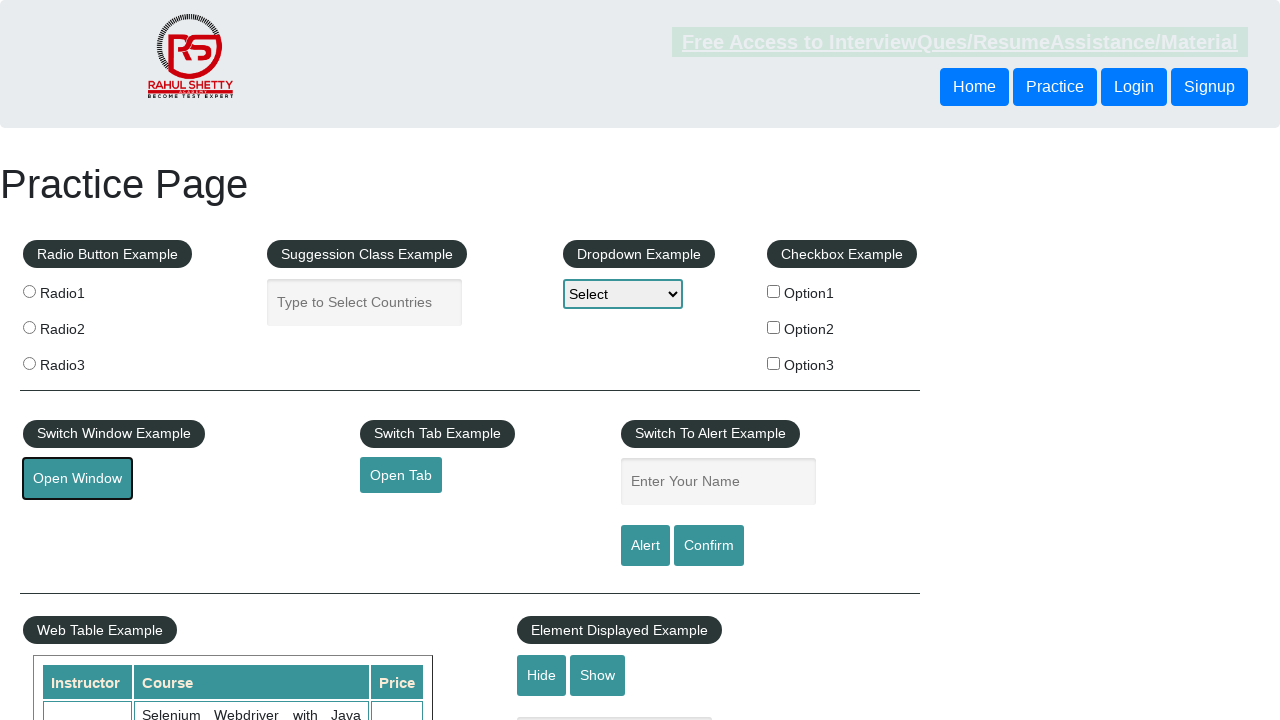

Waited 1000ms for new window to open
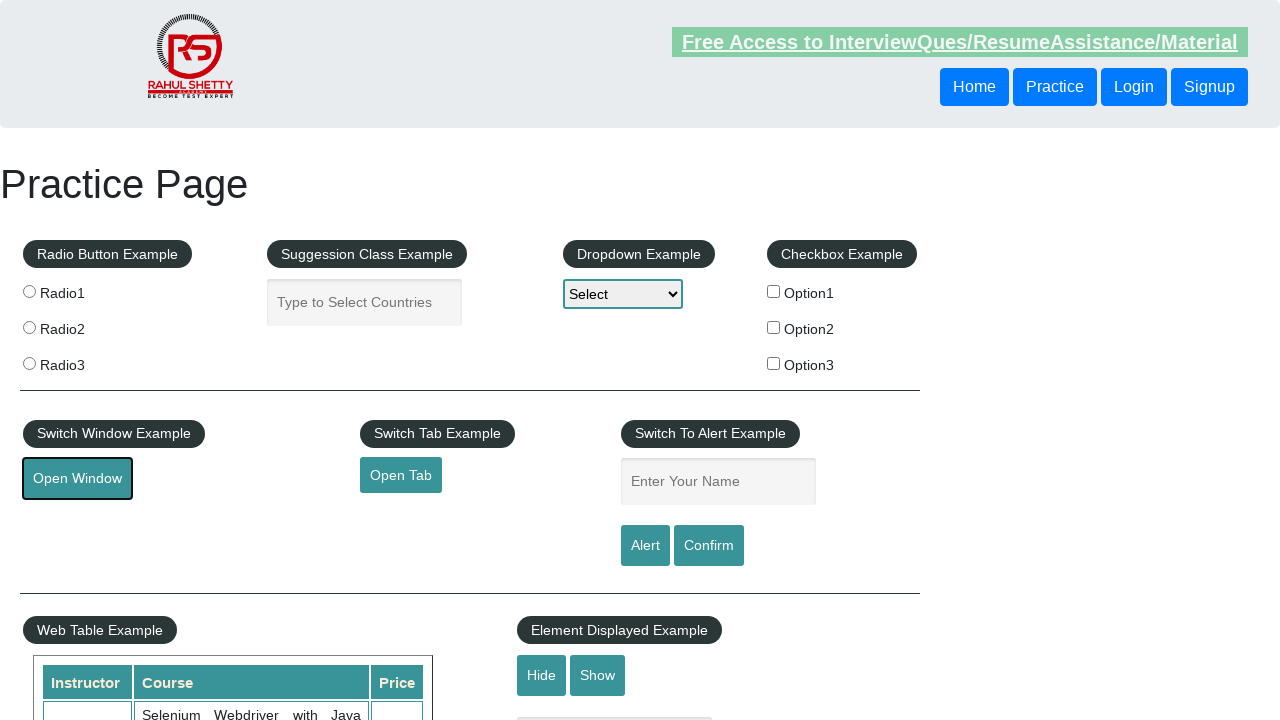

Retrieved all open pages/tabs - total: 1
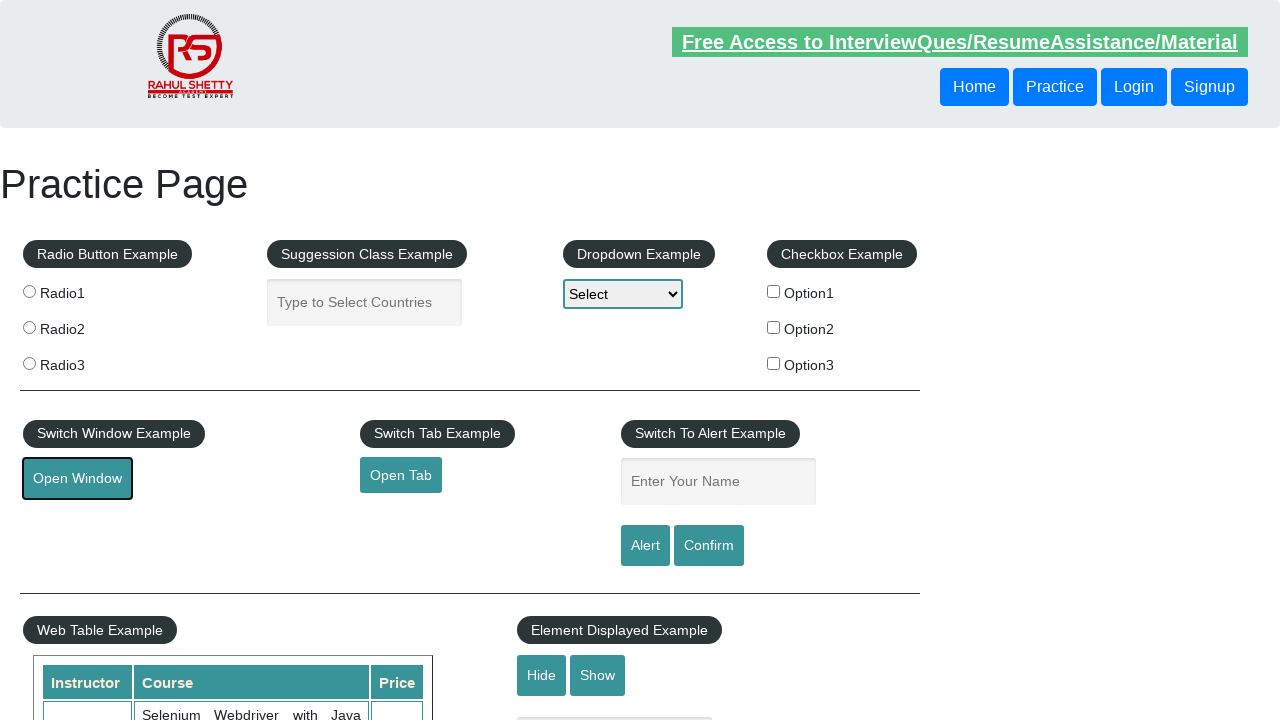

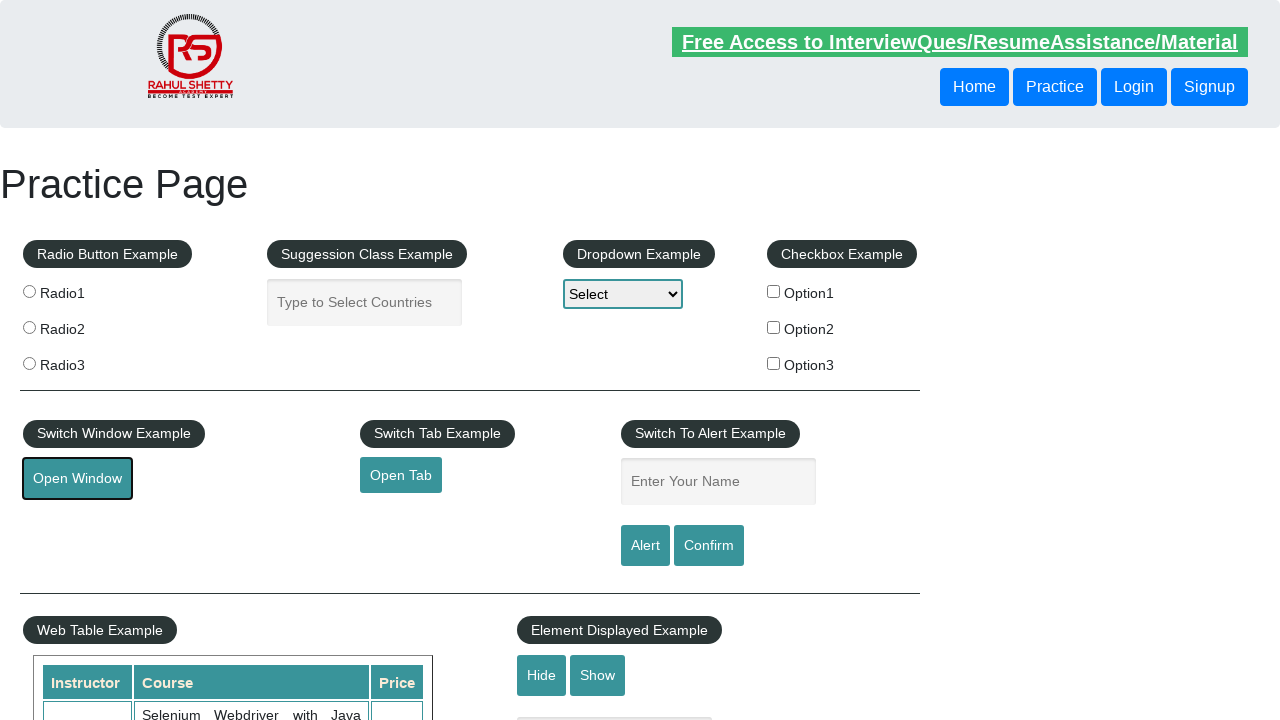